Tests that cart items display all required elements (image, title, price, delete button)

Starting URL: https://www.demoblaze.com

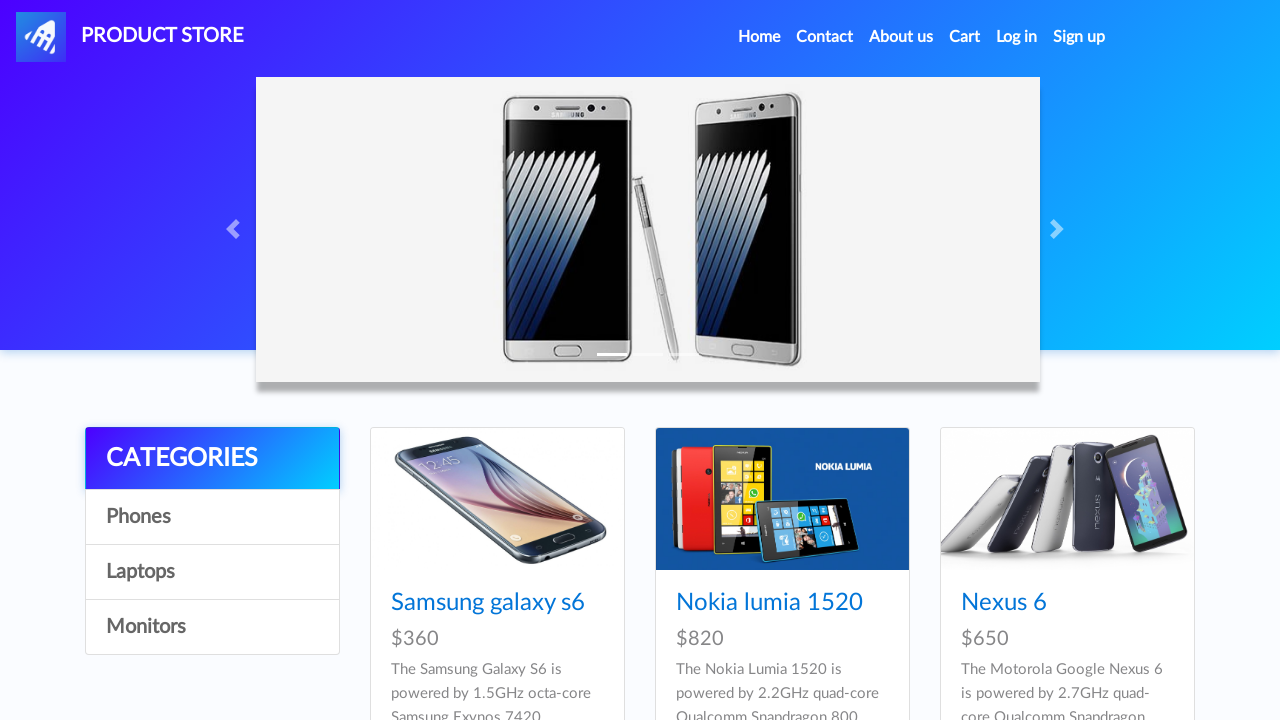

Set up dialog handler to auto-accept dialogs
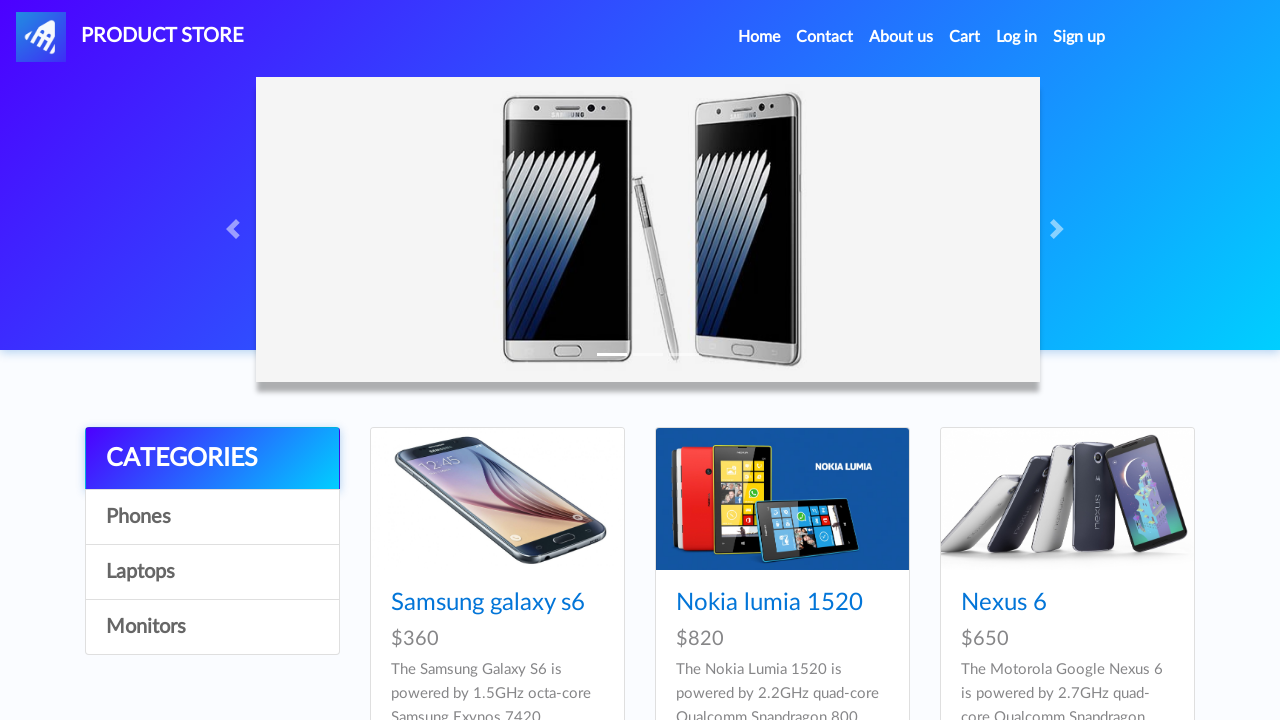

Clicked on Samsung Galaxy S7 product at (488, 361) on a:has-text('Samsung galaxy s7')
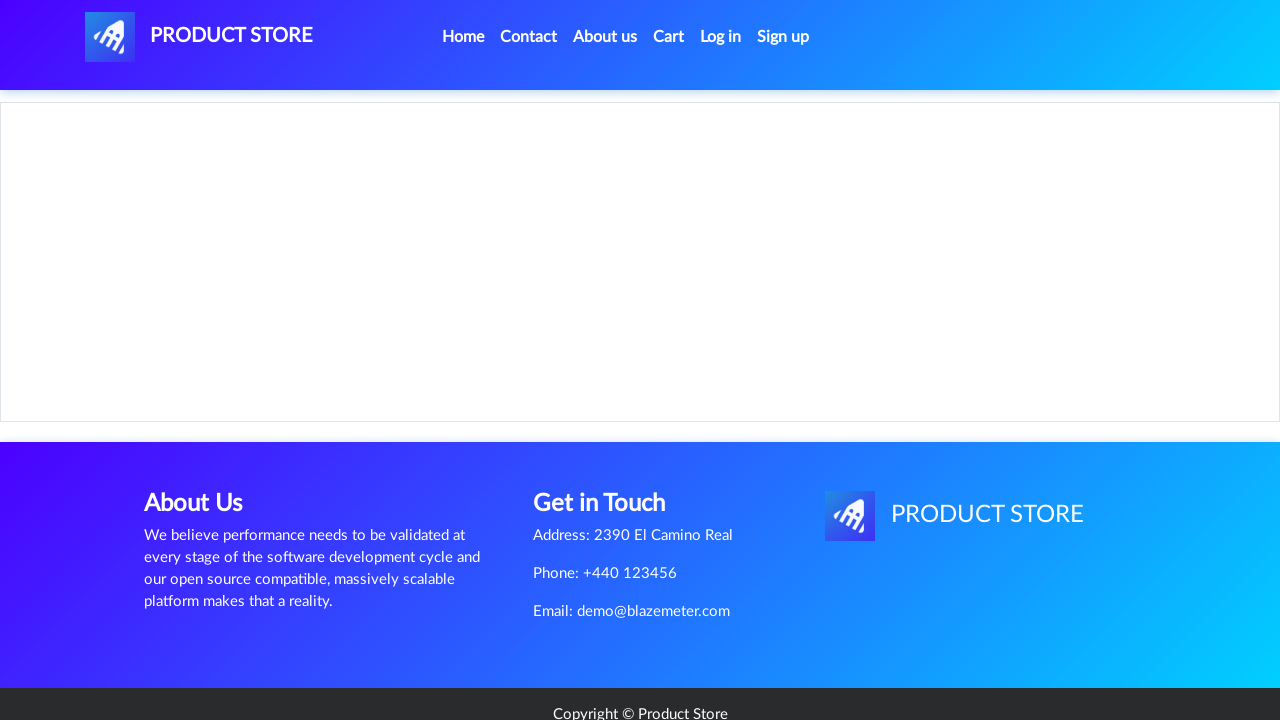

Product content loaded
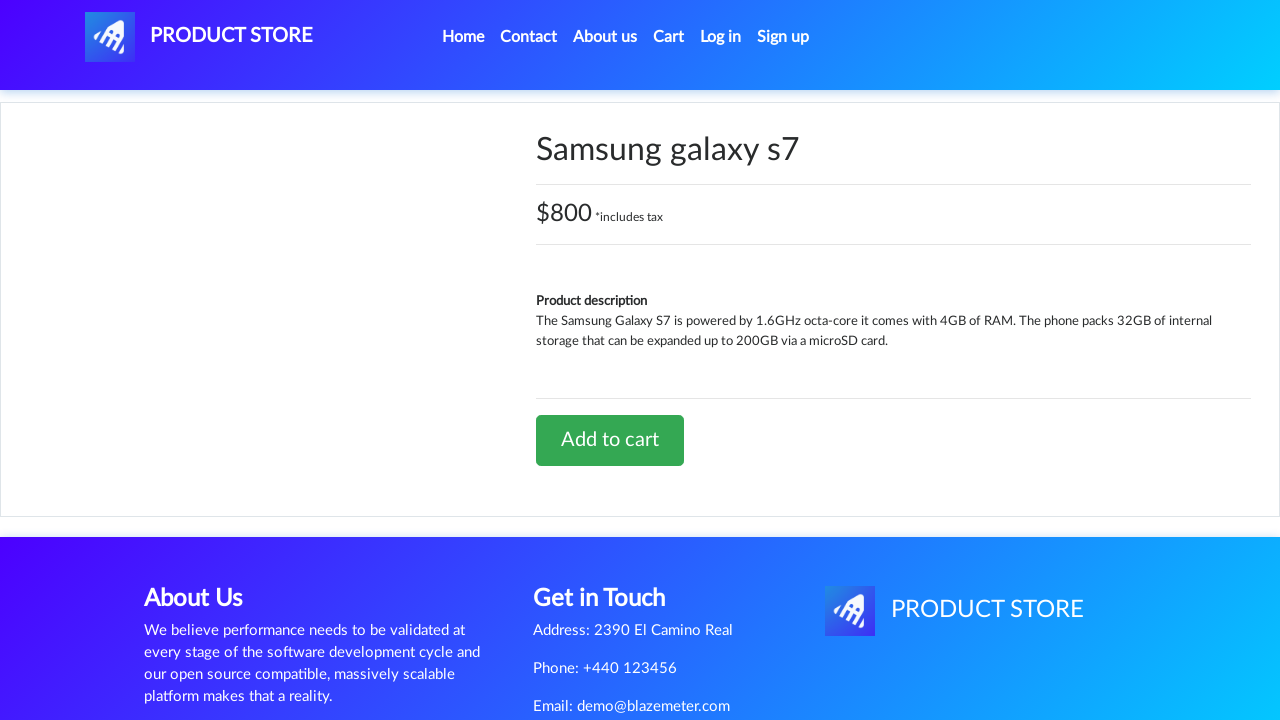

Clicked 'Add to cart' button at (610, 440) on a:has-text('Add to cart')
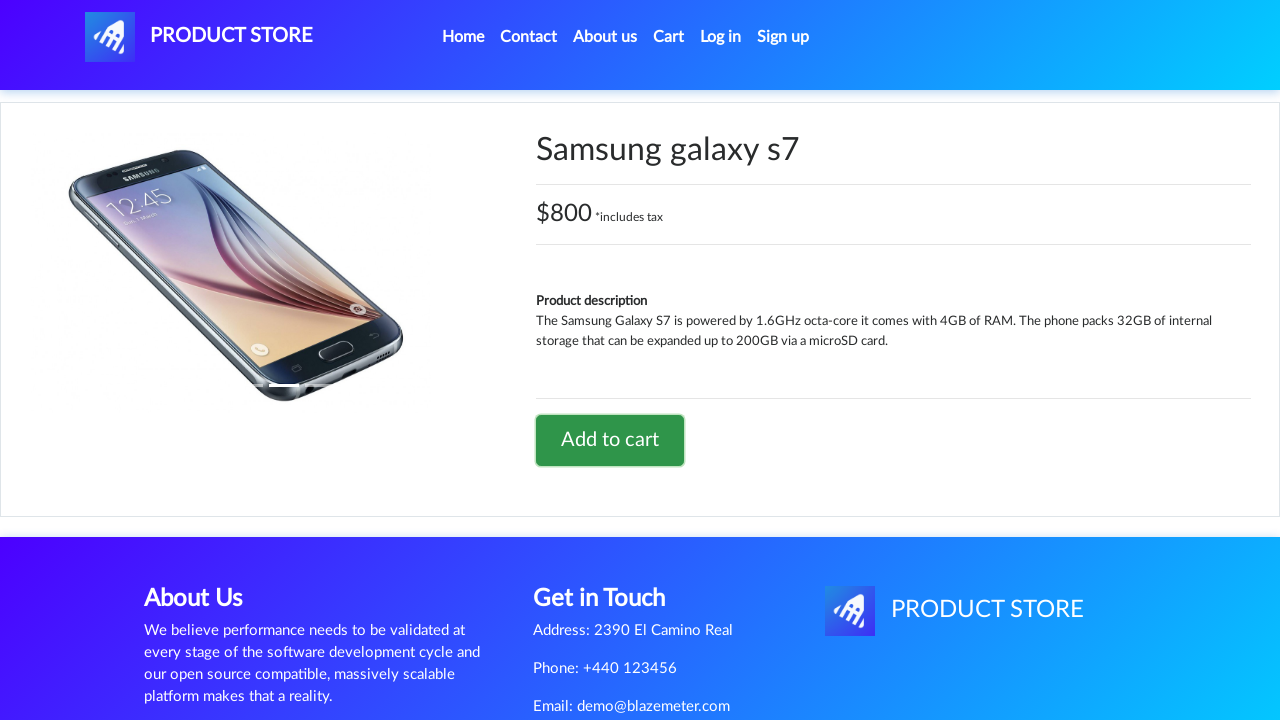

Waited 1 second for cart to update
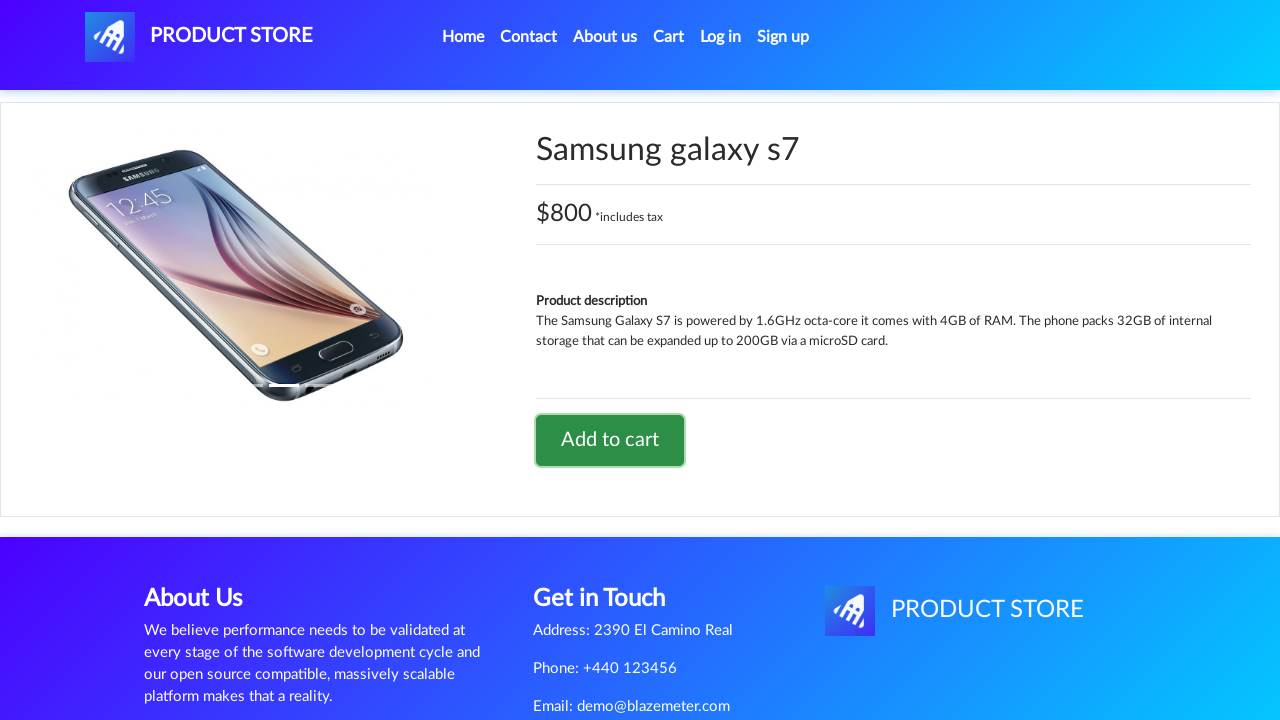

Clicked on cart button at (669, 37) on #cartur
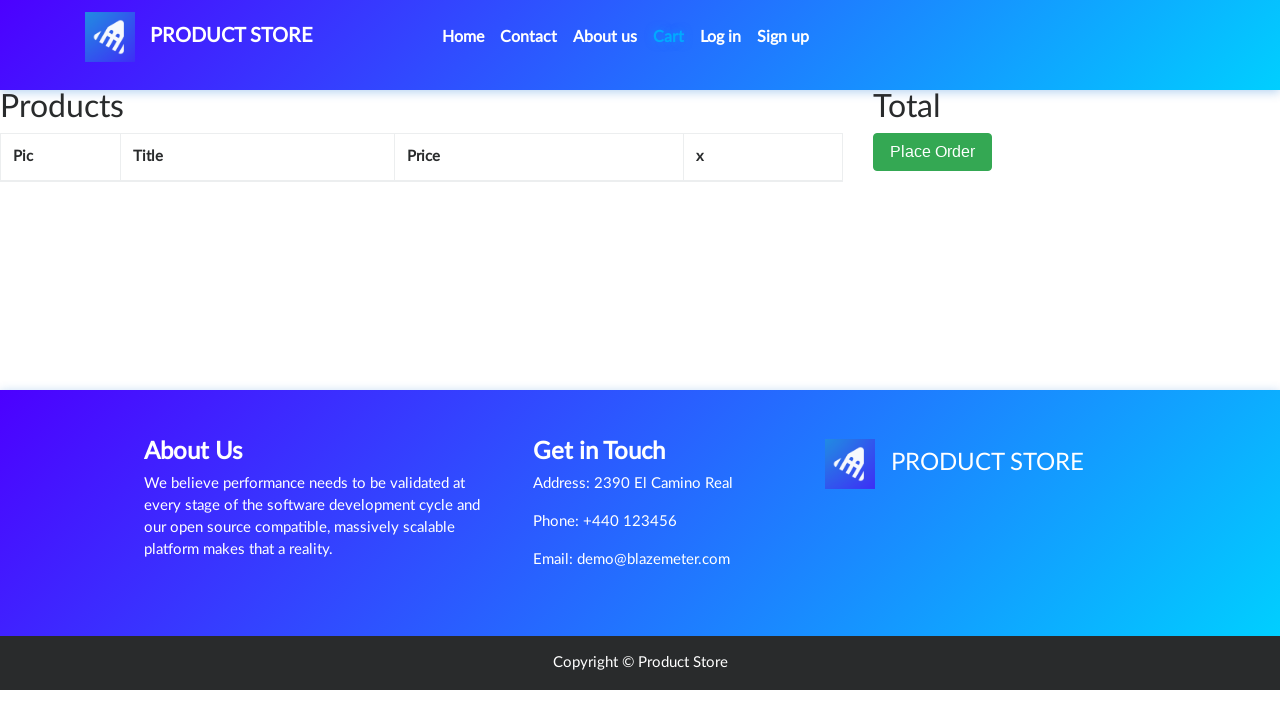

Cart table rows loaded
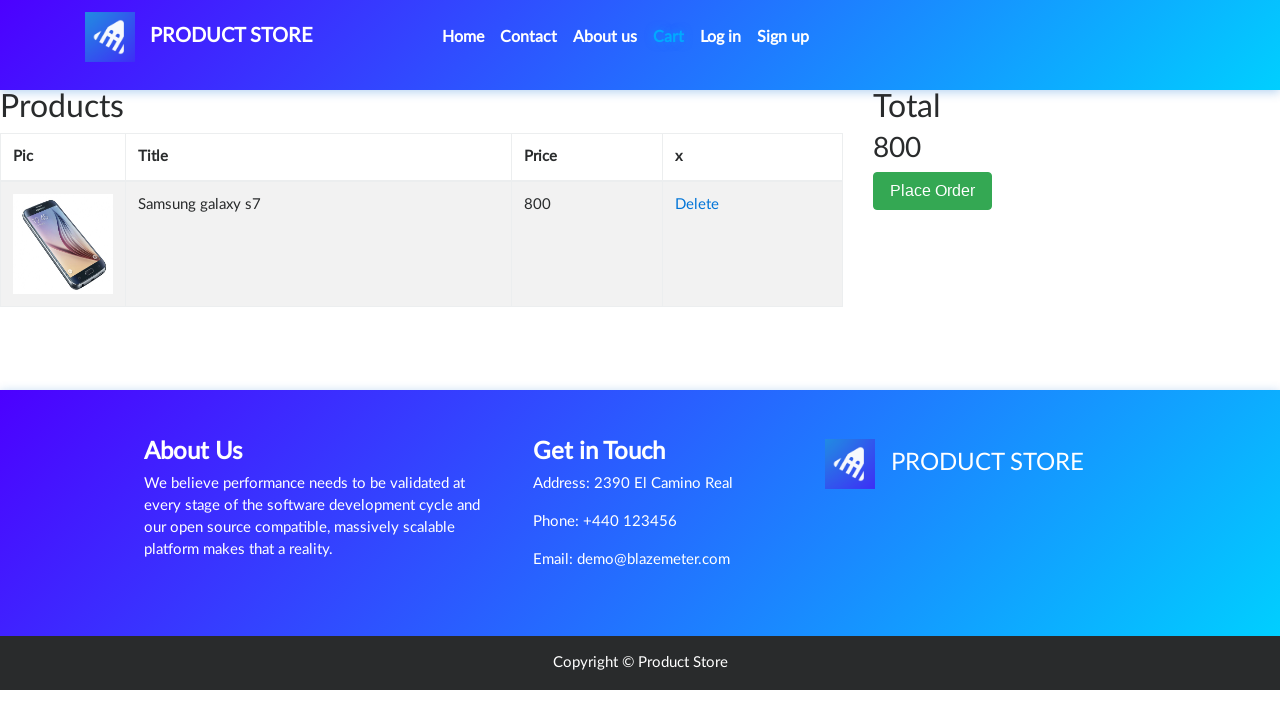

Verified product image is present in cart
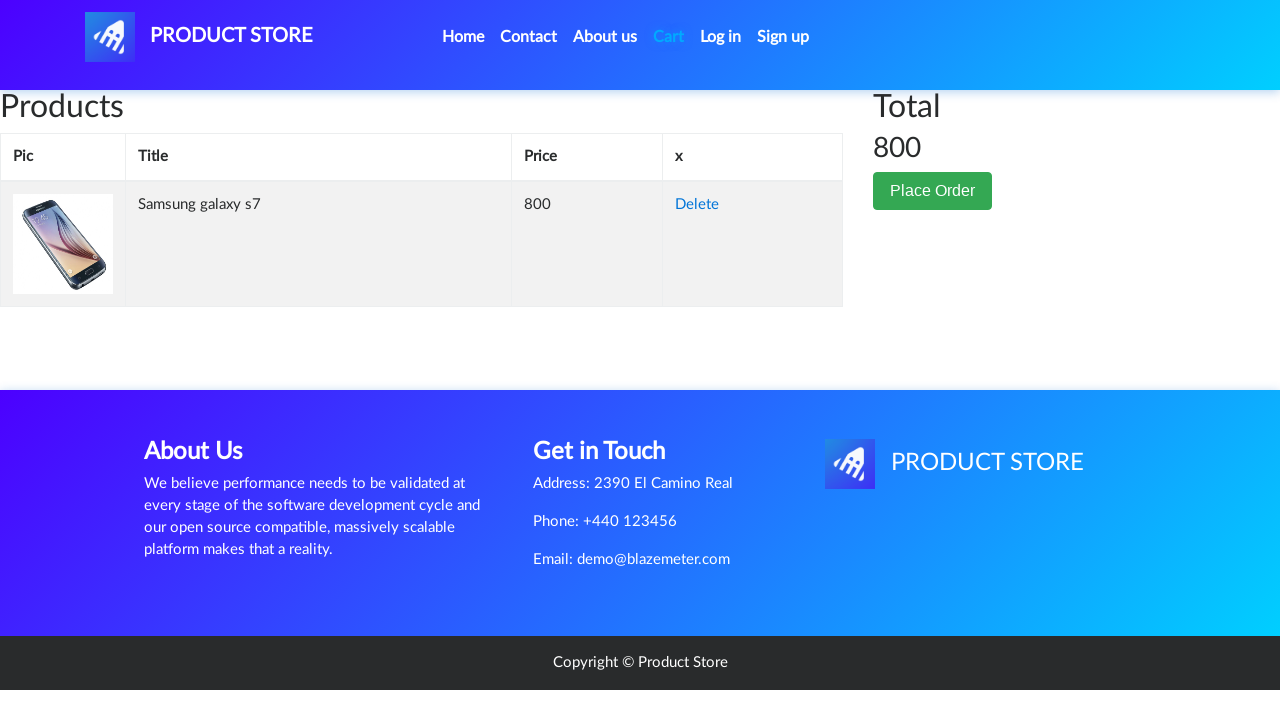

Verified product title is present in cart
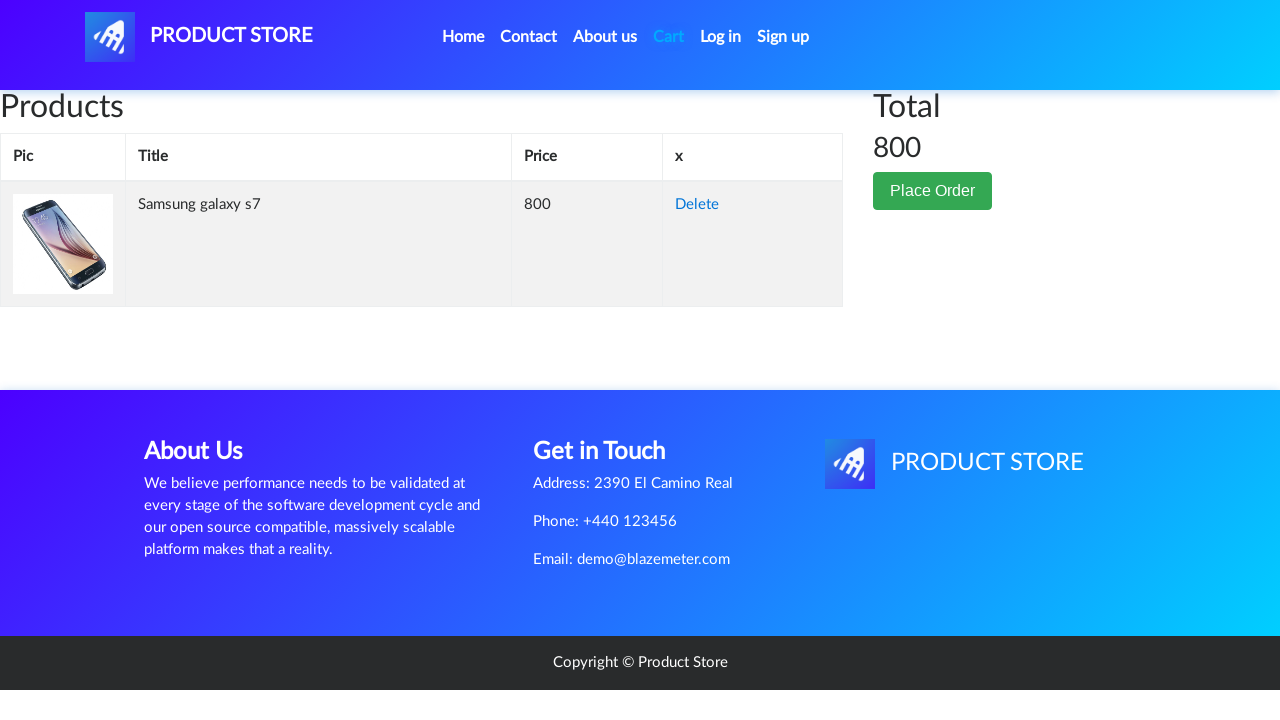

Verified product price is present in cart
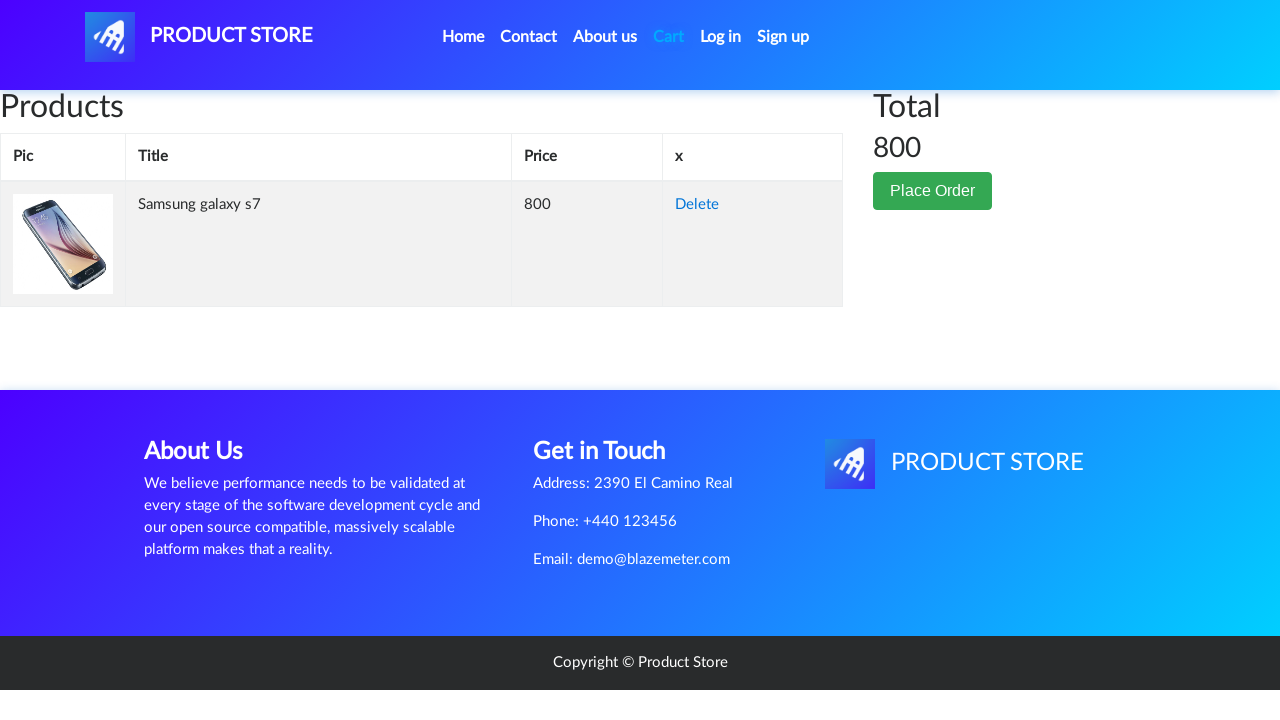

Verified delete button is present for cart item
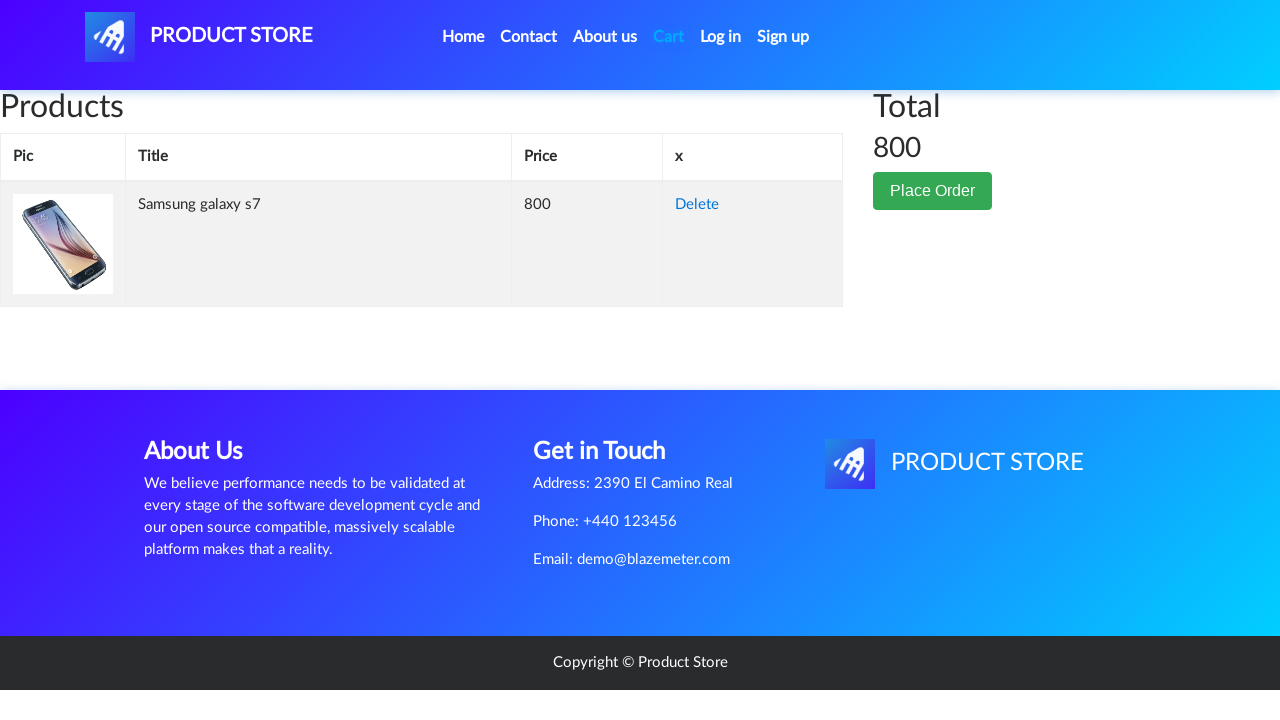

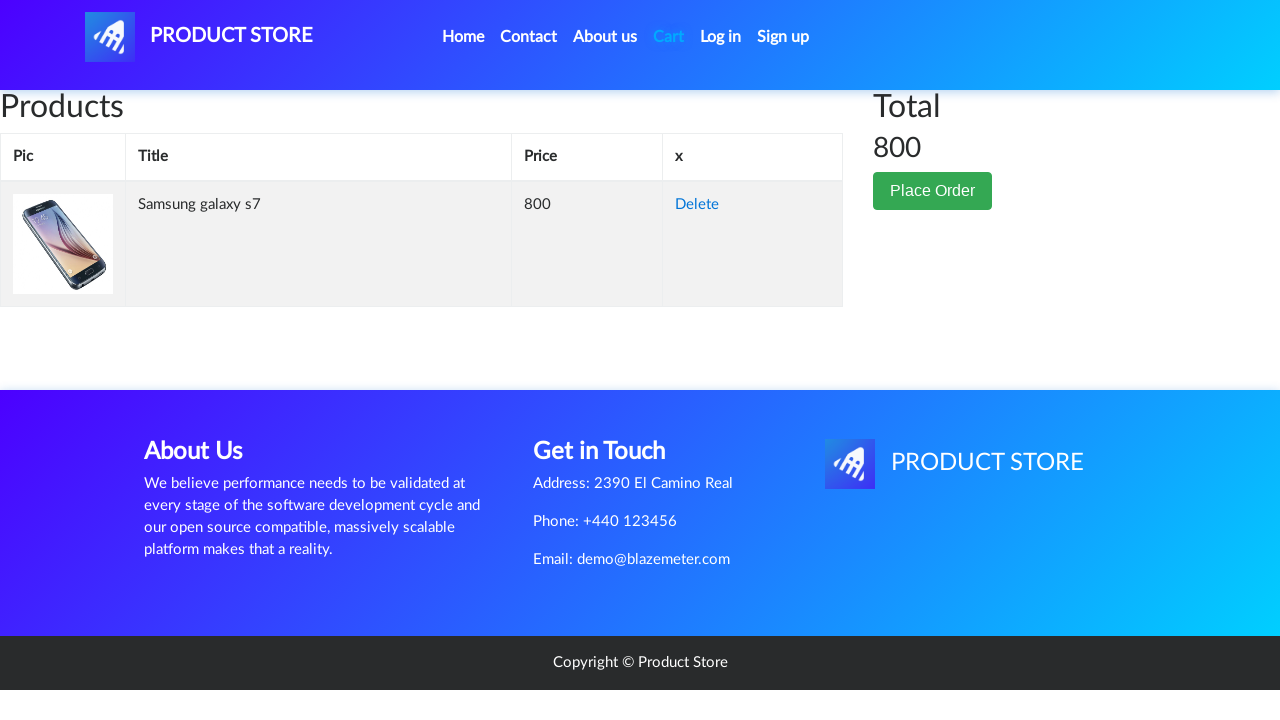